Tests alert functionality by clicking a button that triggers an alert dialog on a Selenium practice page

Starting URL: http://seleniumpractise.blogspot.com/2019/01/alert-demo.html

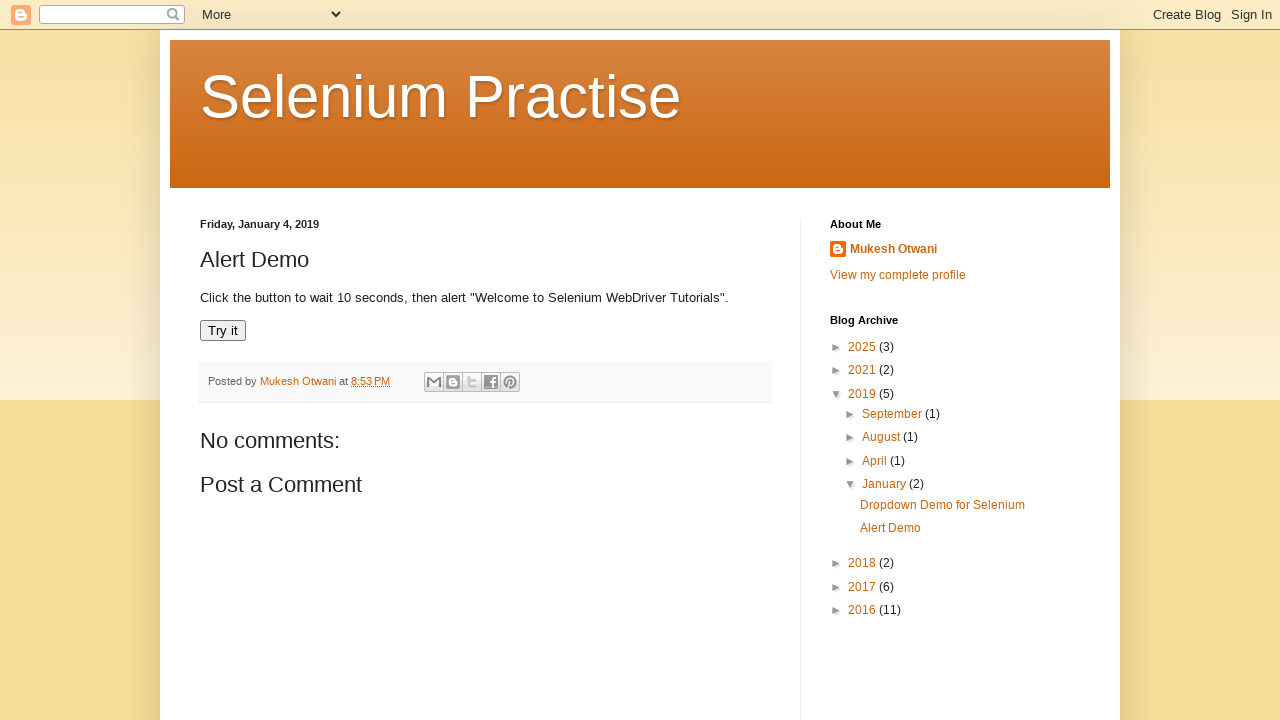

Navigated to alert demo page
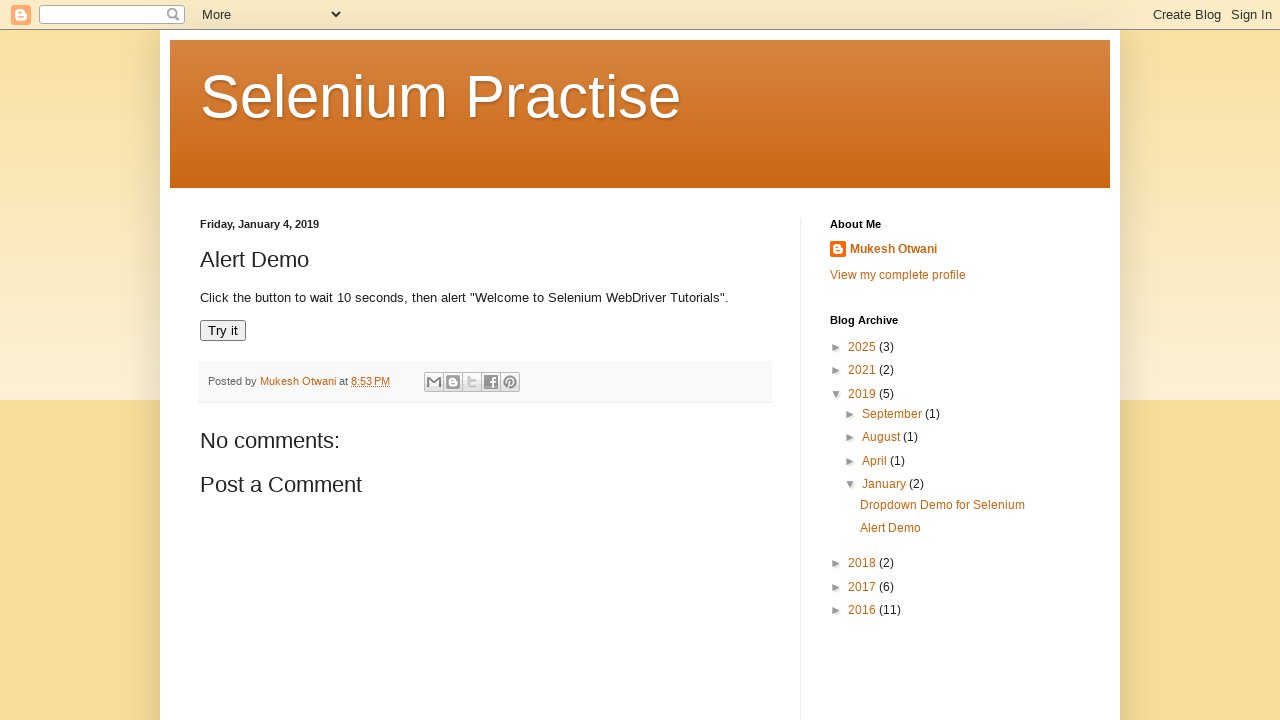

Clicked 'Try it' button to trigger alert dialog at (223, 331) on xpath=//button[normalize-space()='Try it']
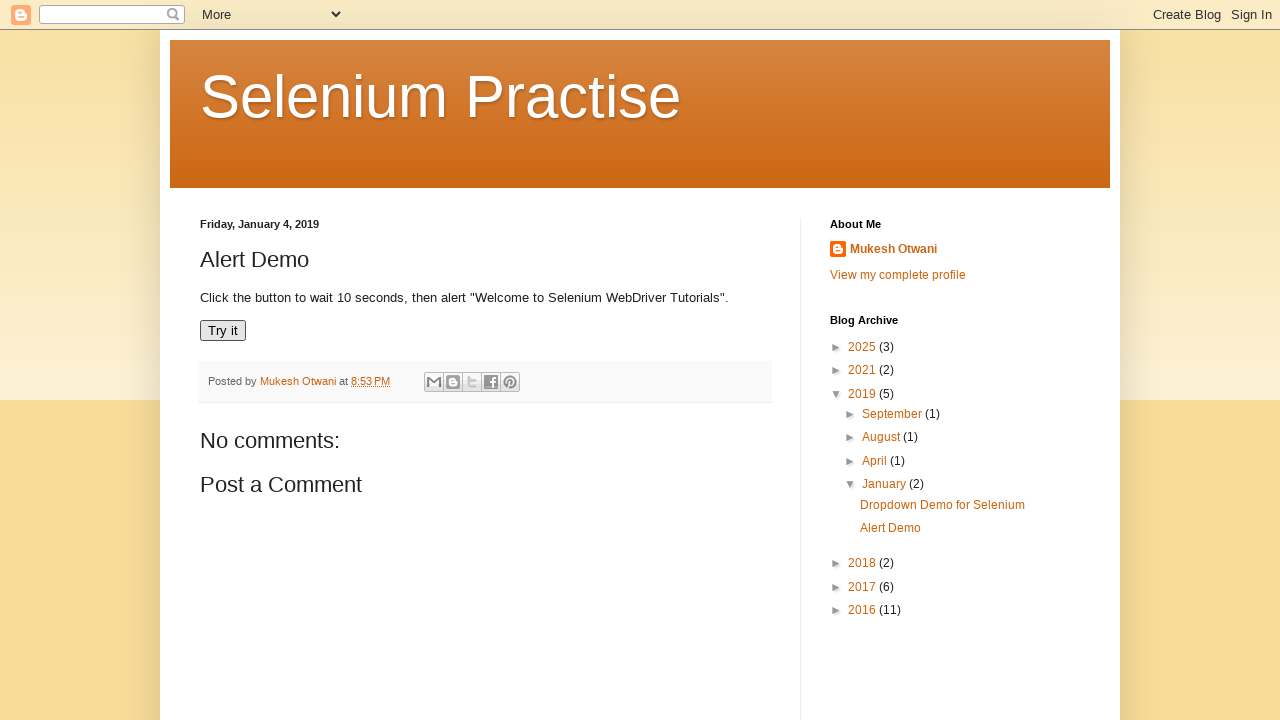

Set up dialog handler to accept alert
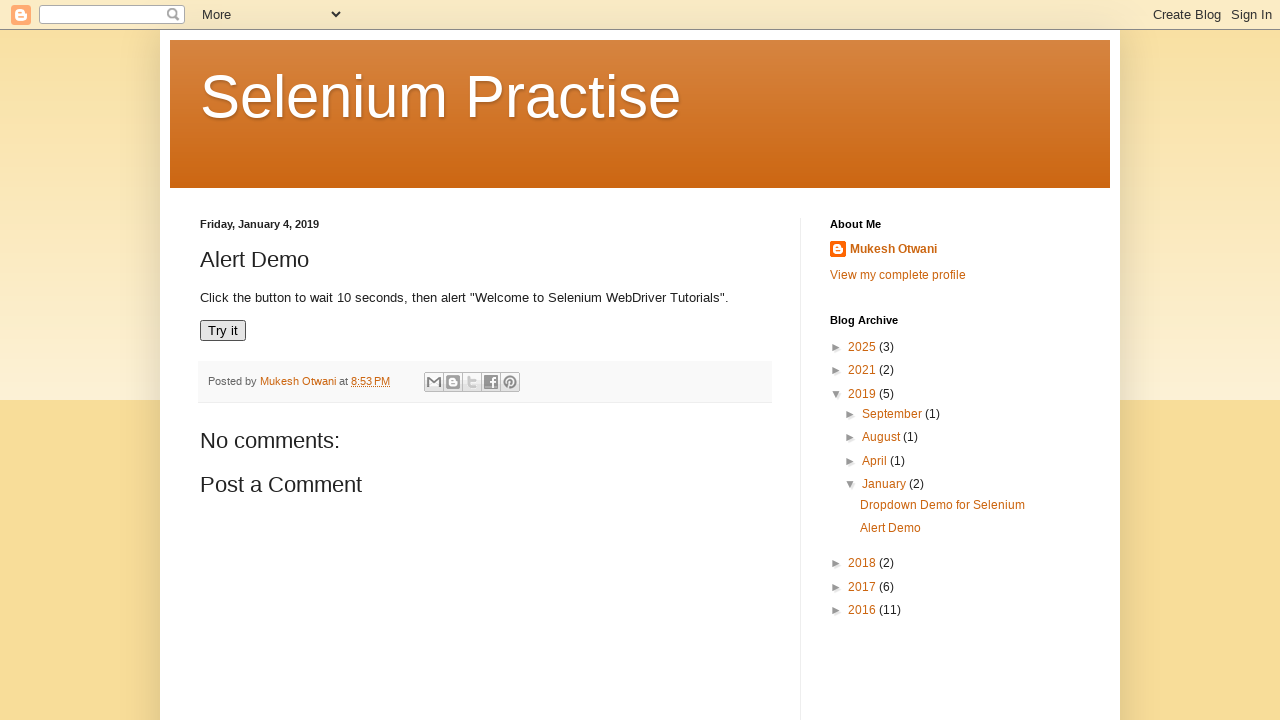

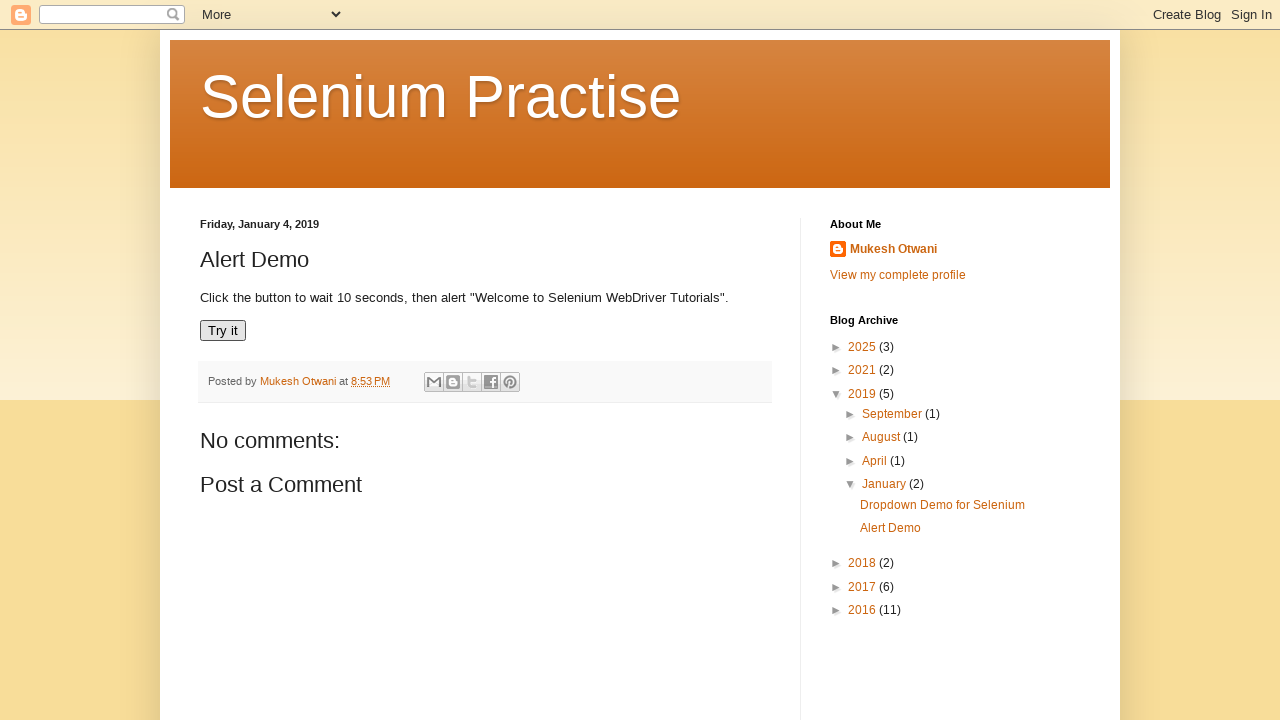